Tests dropdown selection functionality by navigating to a forms page and selecting the item at index 5 (6th item) from a dropdown menu.

Starting URL: https://letcode.in/forms

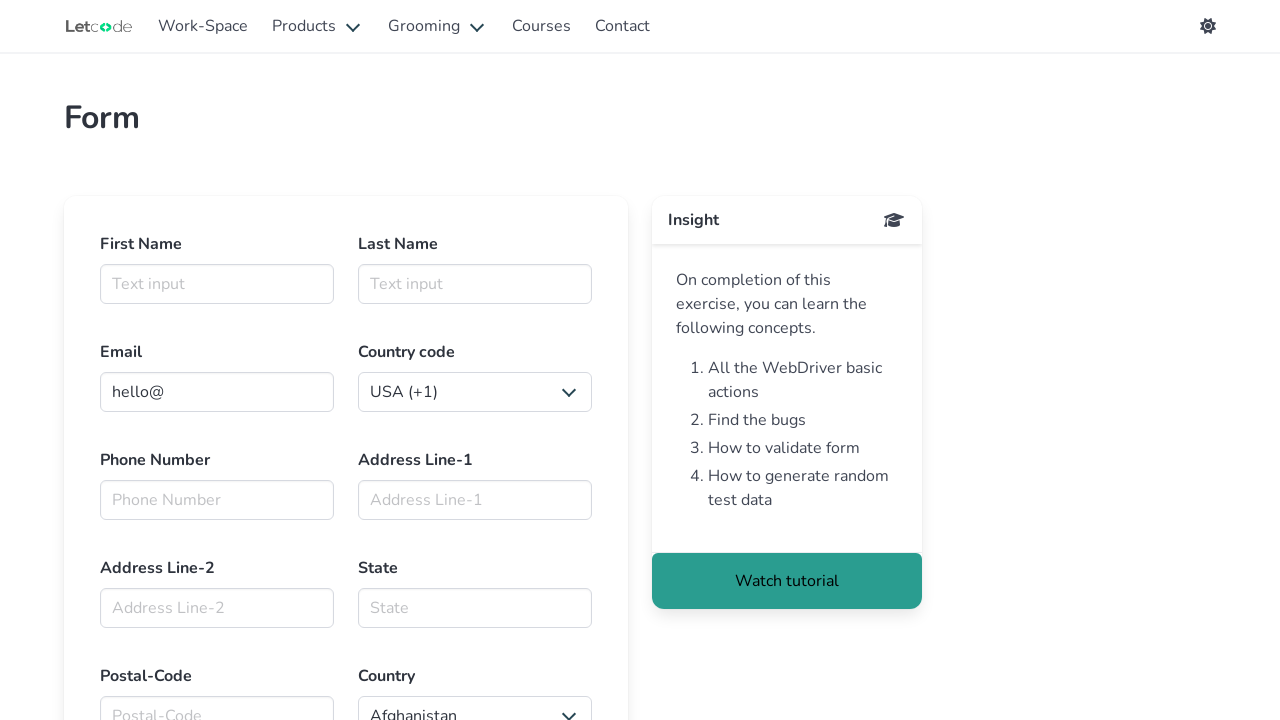

Waited for dropdown menu to be available
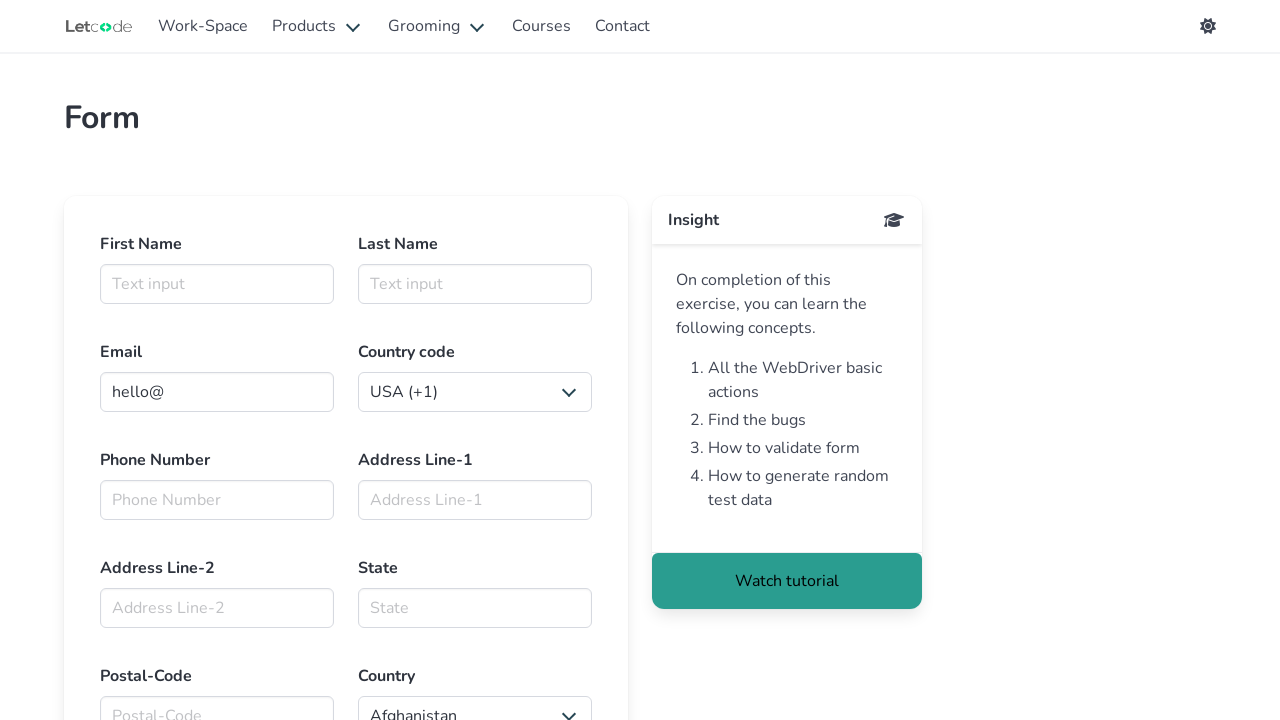

Selected the 6th item (index 5) from the dropdown menu on select
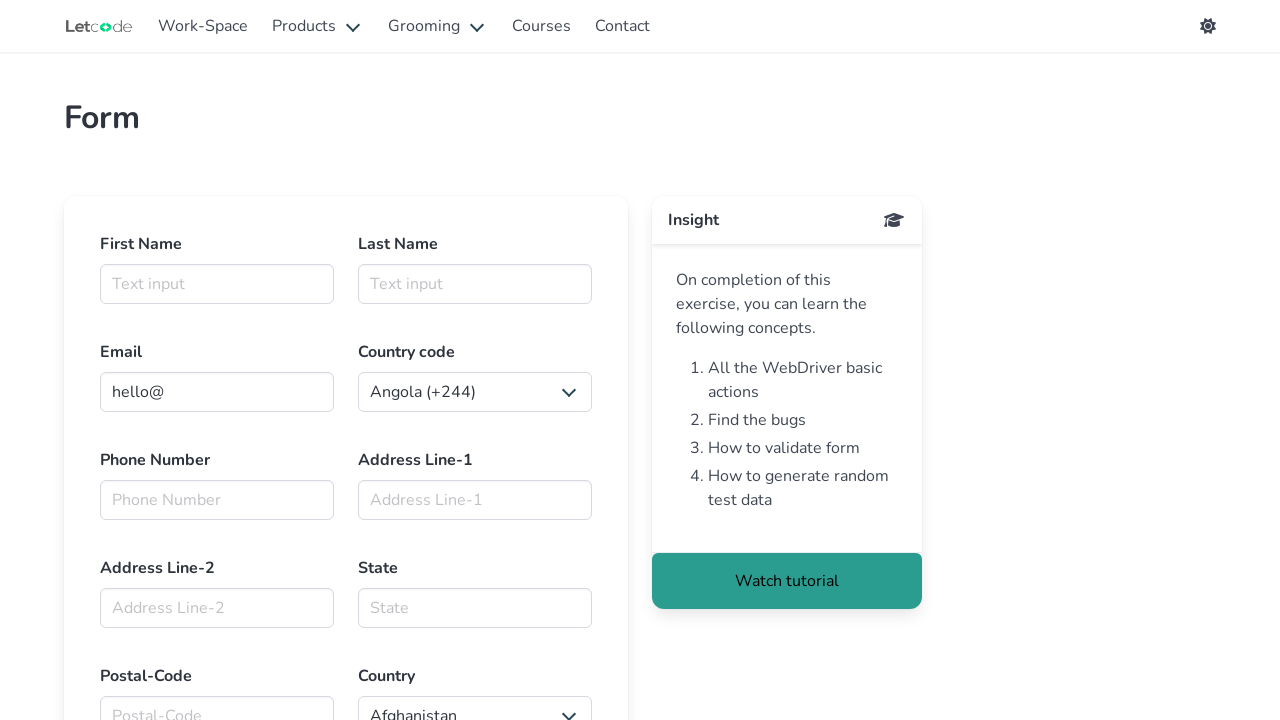

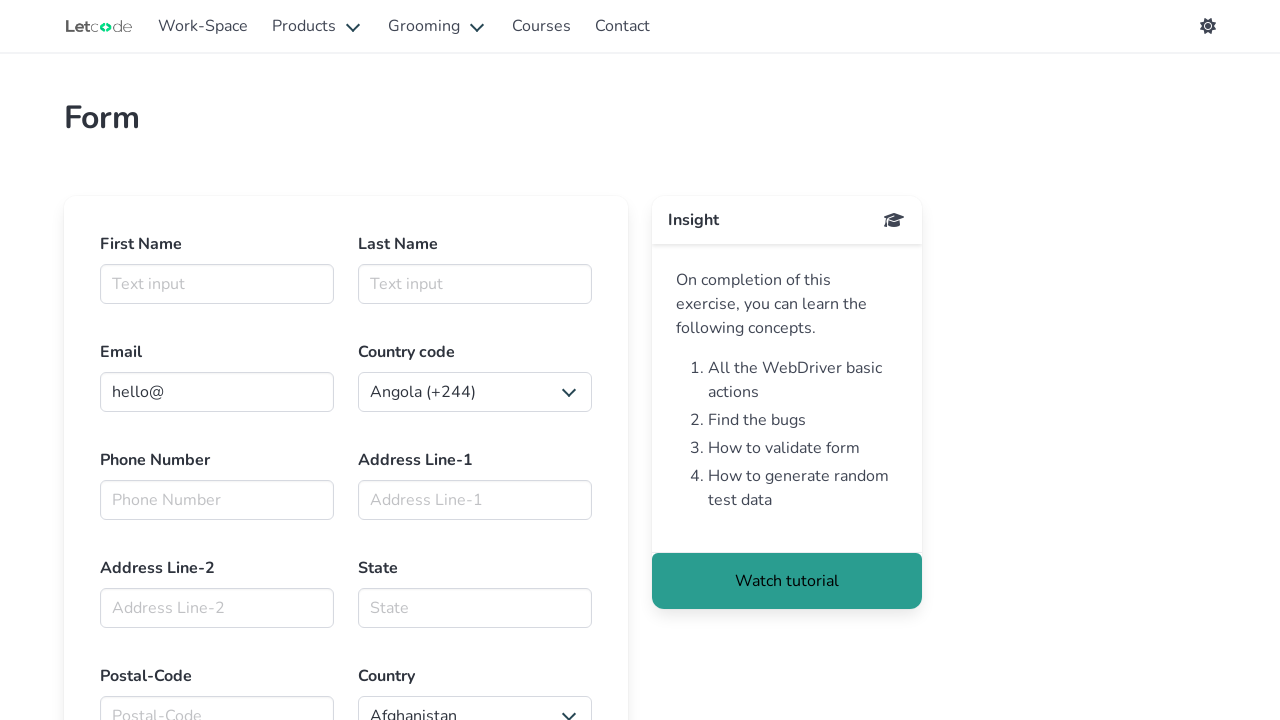